Tests drag and drop functionality by dragging mobile and laptop accessories items into their respective category containers

Starting URL: https://demoapps.qspiders.com/ui?scenario=1

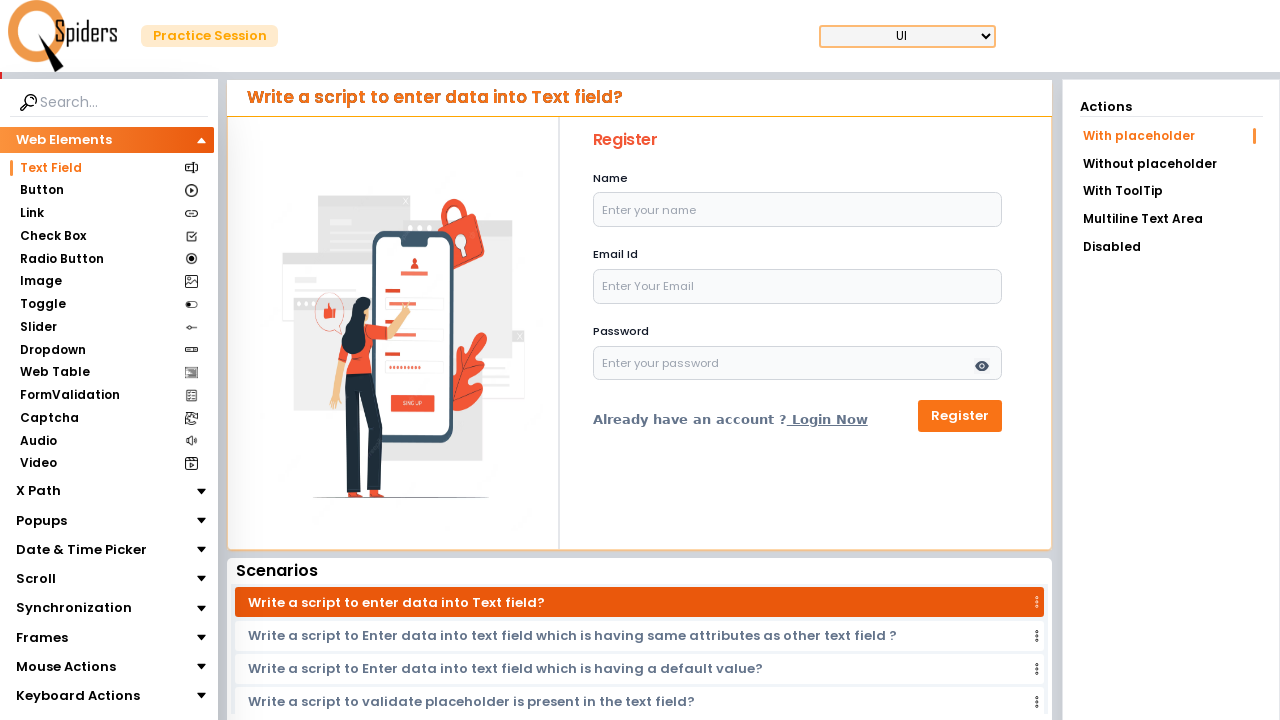

Clicked on Mouse Actions section at (66, 667) on xpath=//section[text()='Mouse Actions']
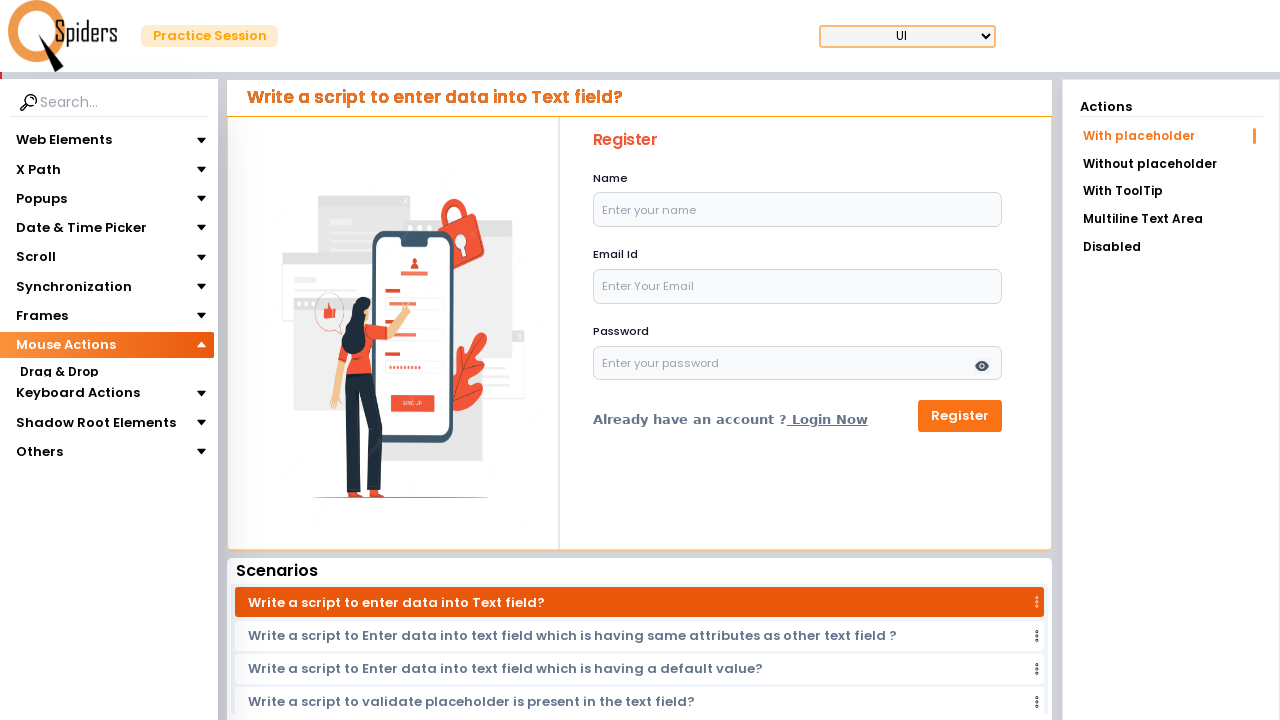

Clicked on Drag & Drop section at (59, 373) on xpath=//section[text()='Drag & Drop']
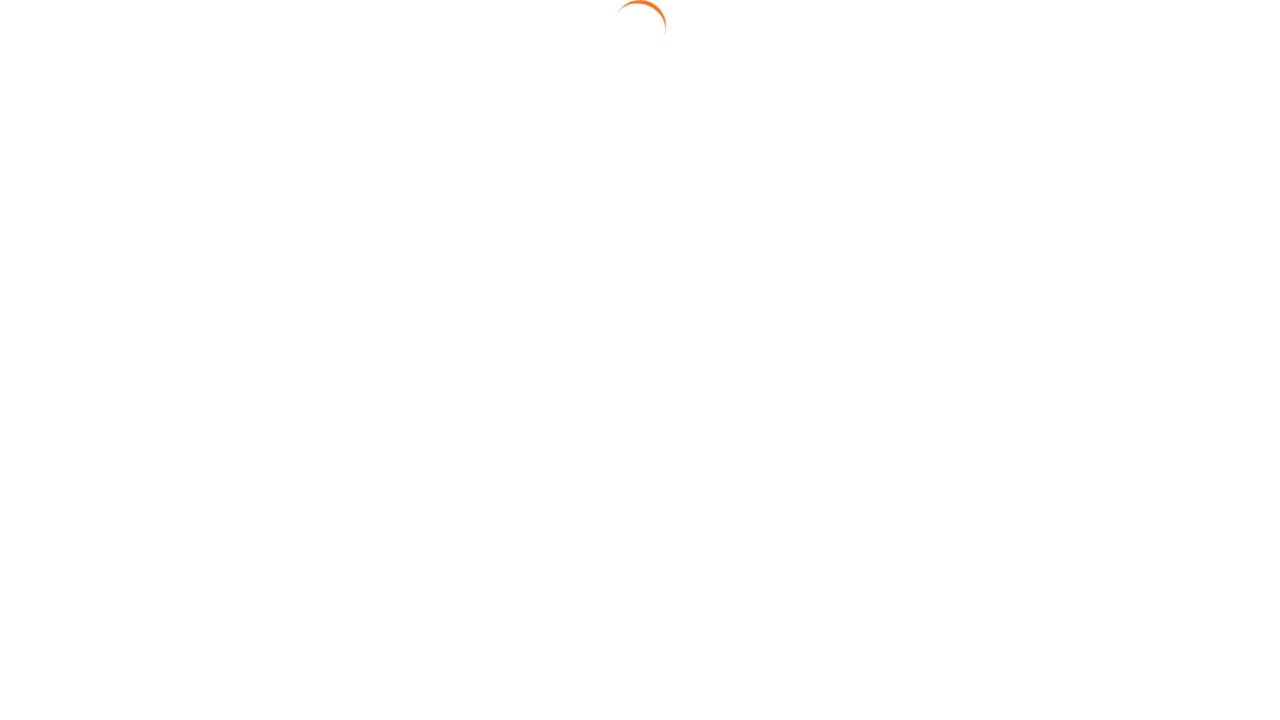

Clicked on Drag Position link at (1171, 193) on xpath=//a[text()='Drag Position']
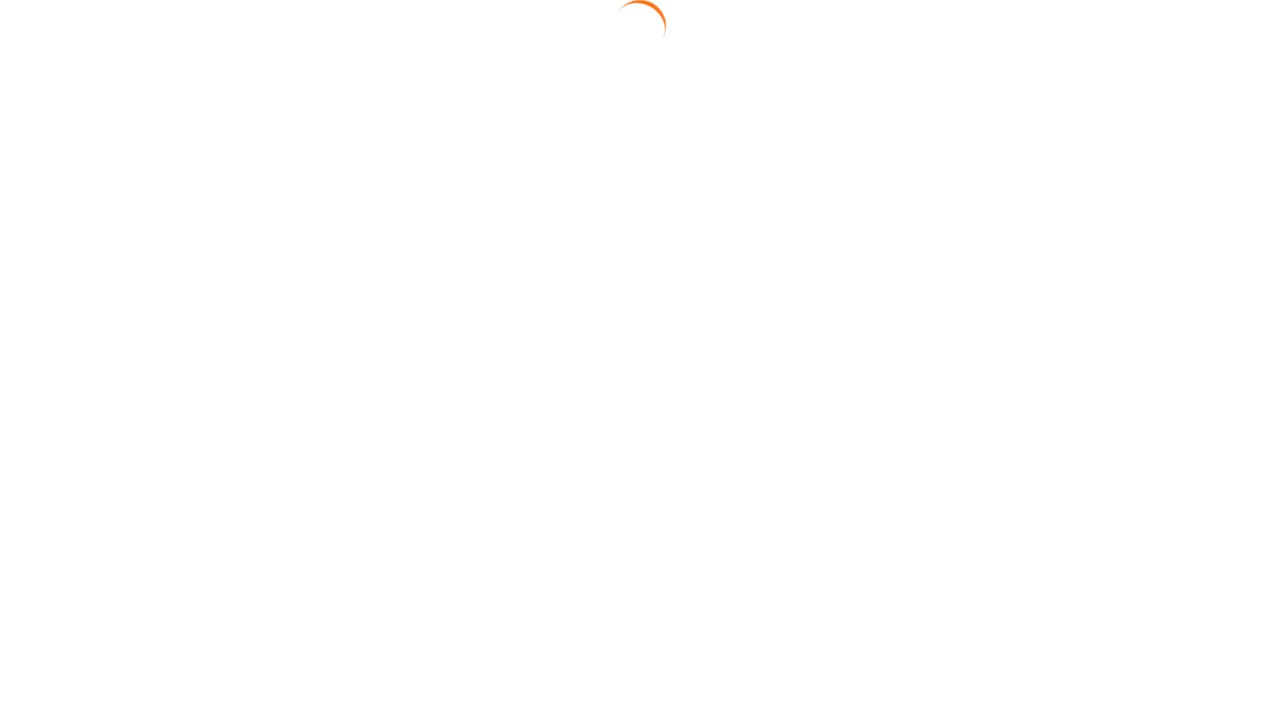

Dragged Mobile Charger to Mobile Accessories container at (834, 222)
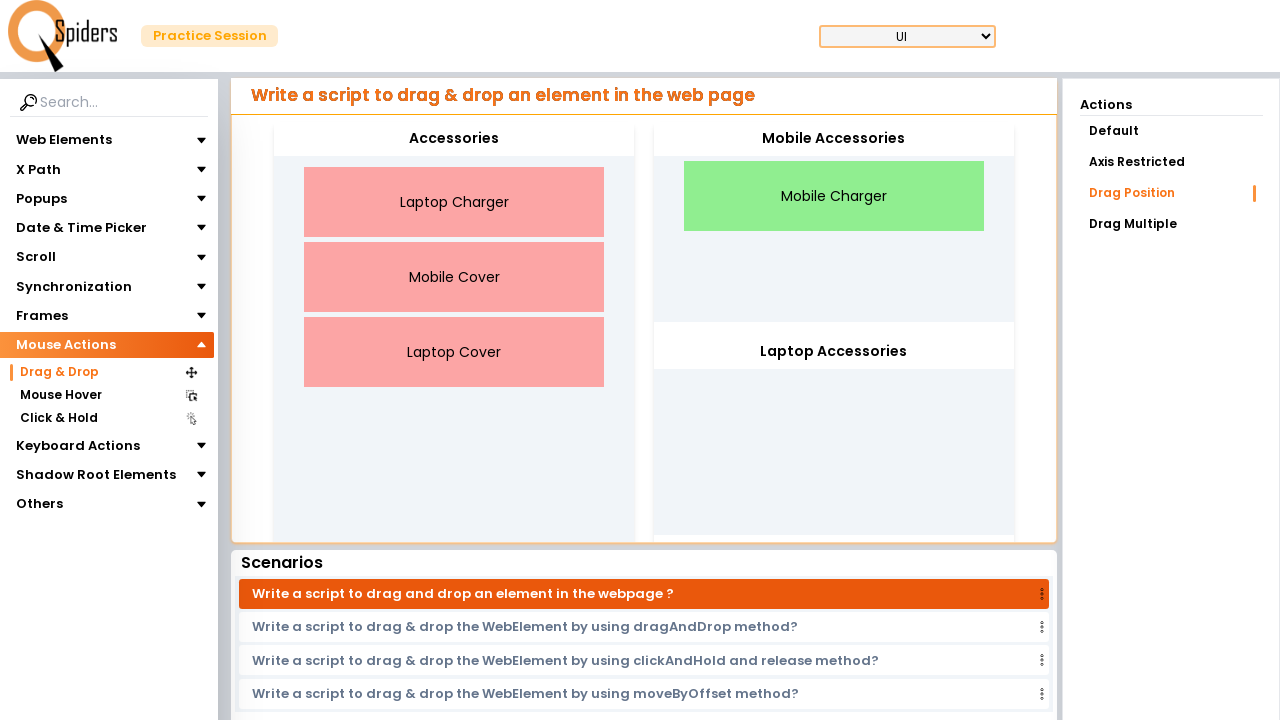

Dragged Mobile Cover to Mobile Accessories container at (834, 222)
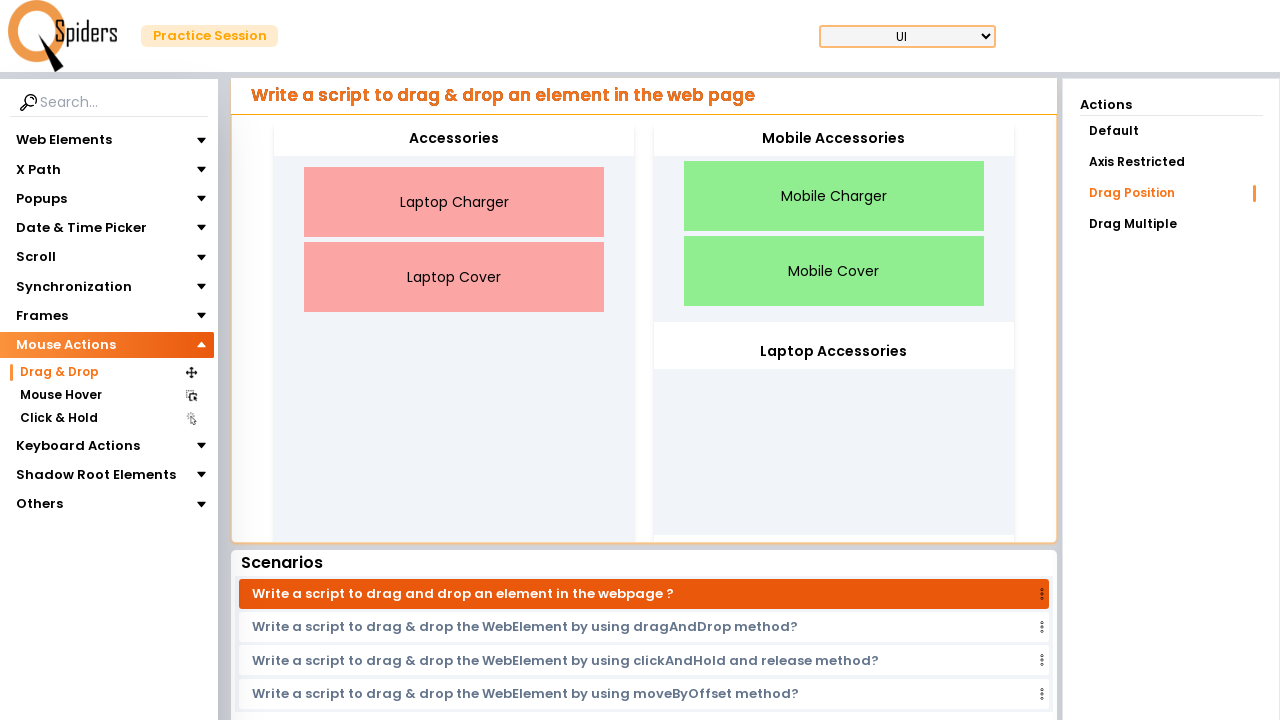

Dragged Laptop Charger to Laptop Accessories container at (834, 435)
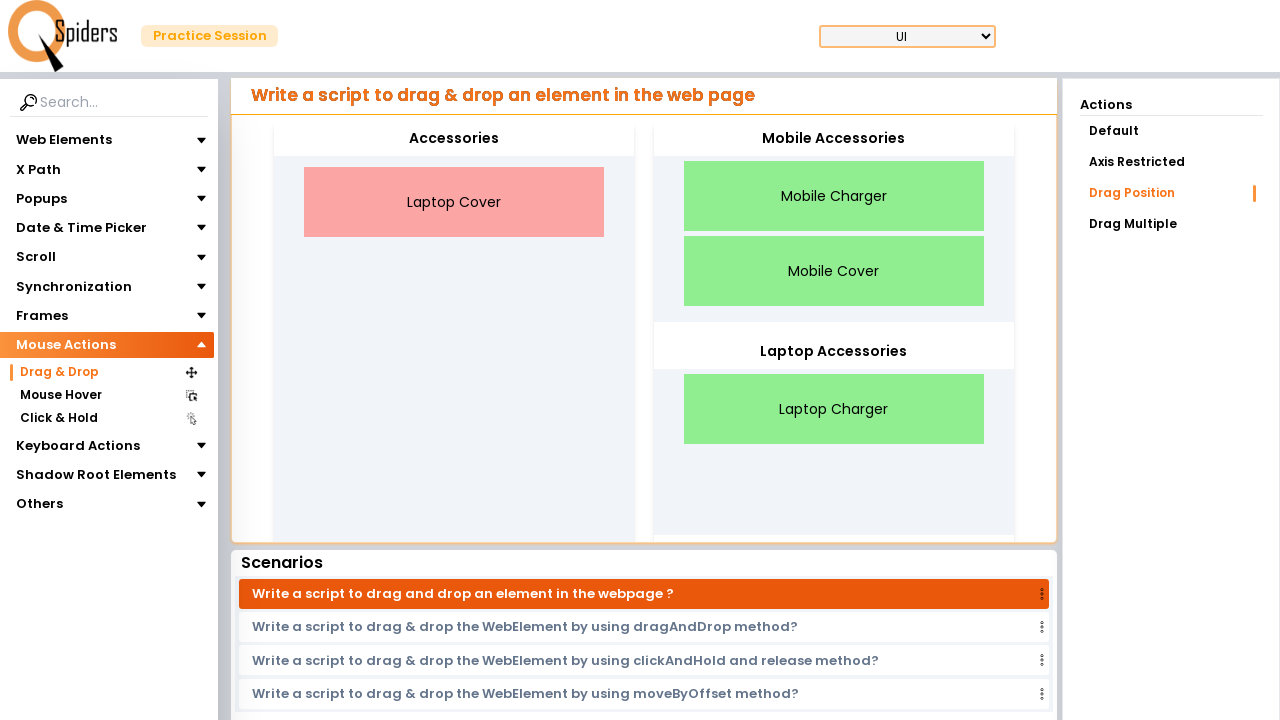

Dragged Laptop Cover to Laptop Accessories container at (834, 435)
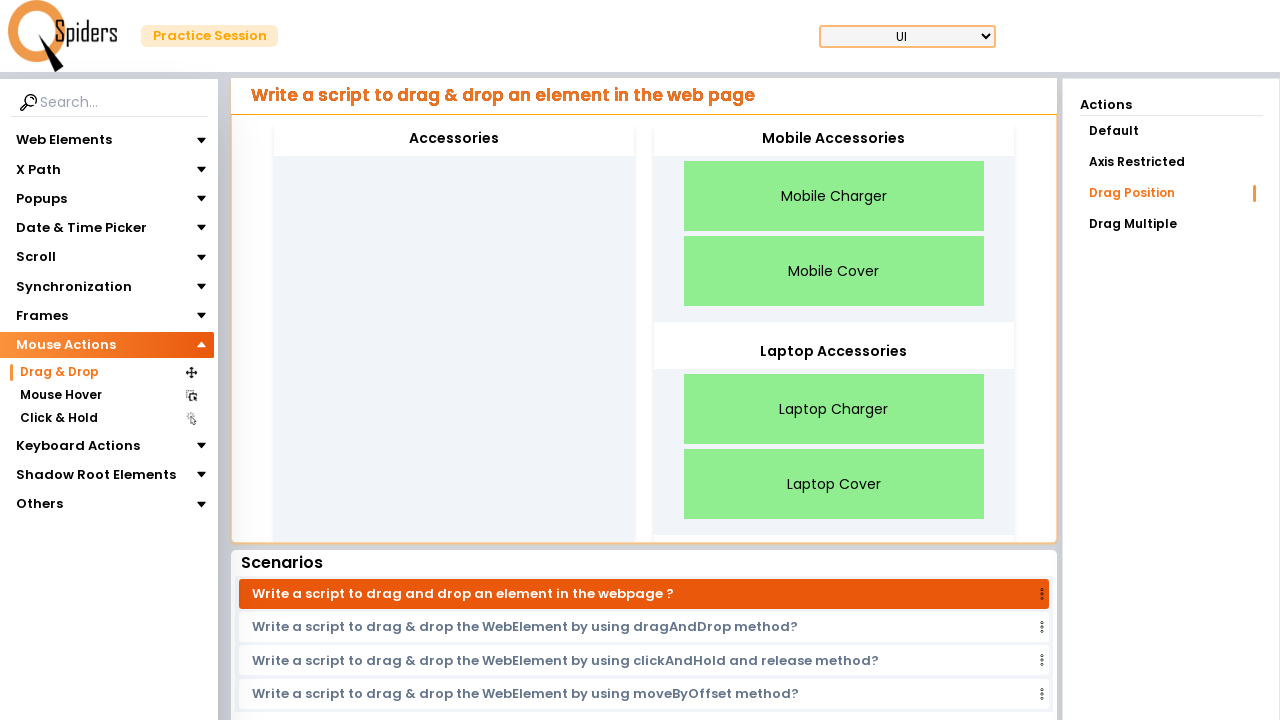

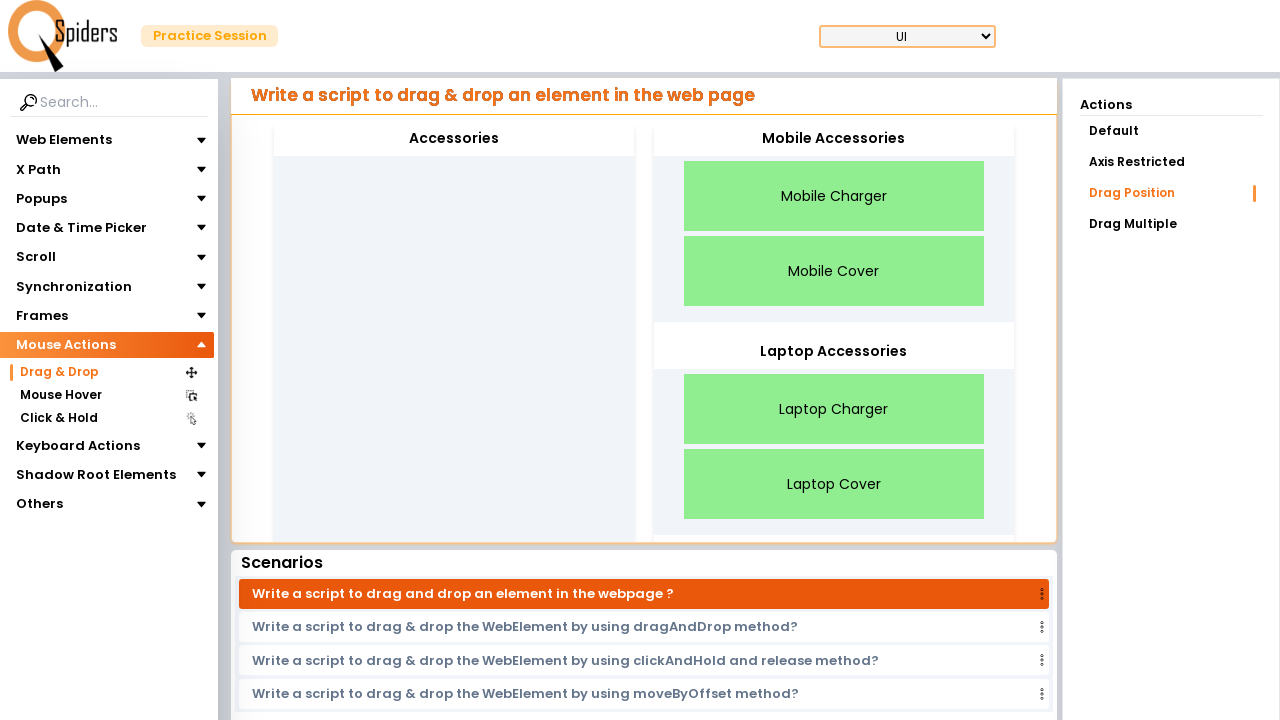